Tests Purchase button with only Credit card, Month, Year fields filled - verifies purchase is not completed

Starting URL: https://www.demoblaze.com/index.html

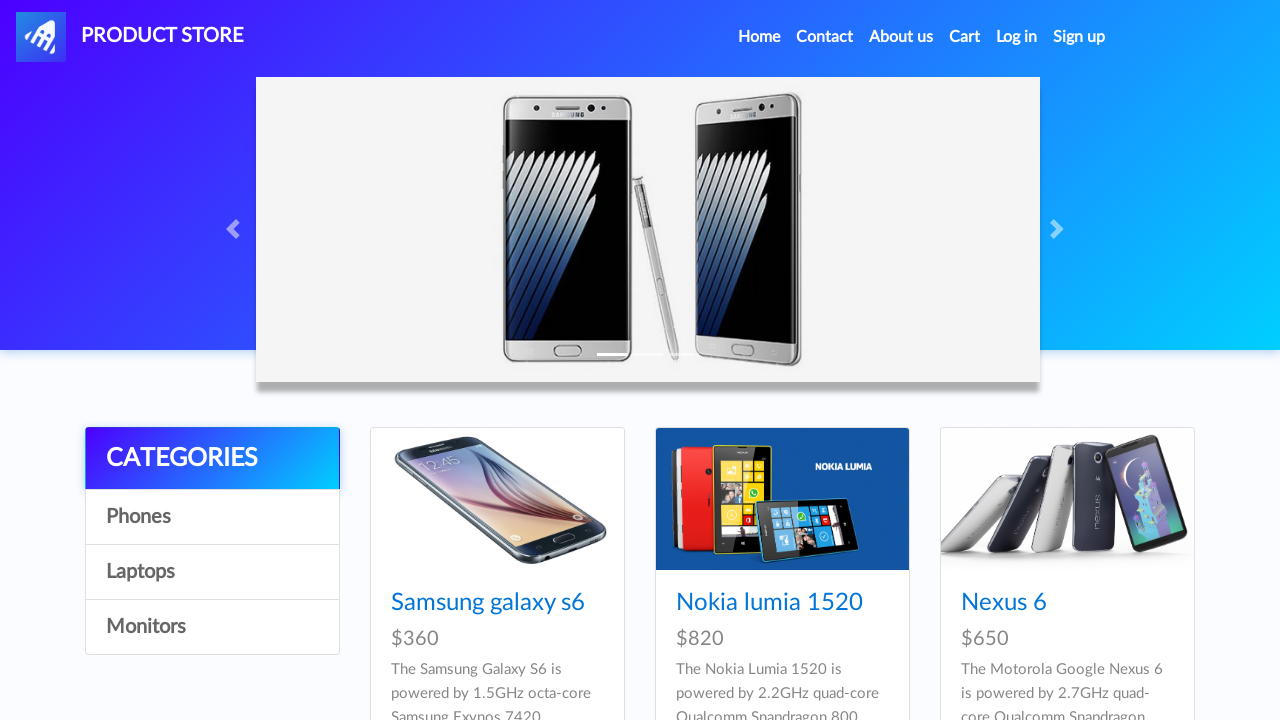

Clicked on Samsung Galaxy S6 product at (488, 603) on a:has-text('Samsung galaxy s6')
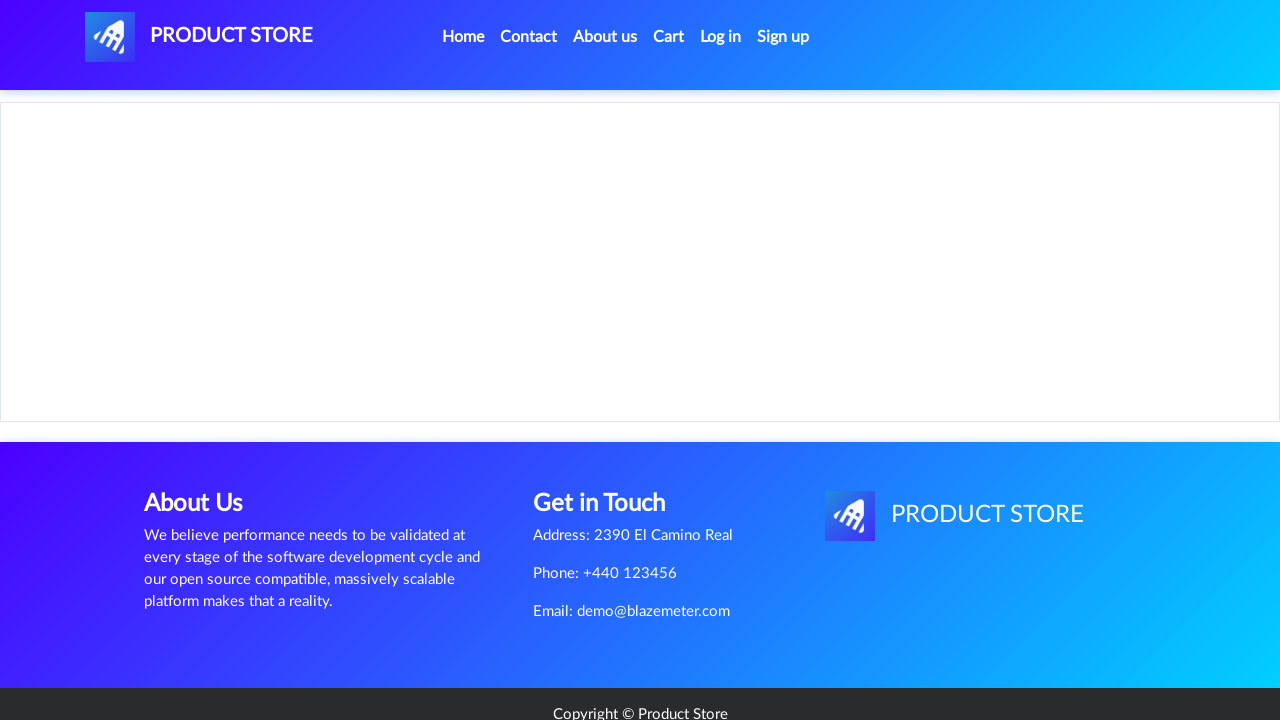

Product page loaded and Add to cart button is visible
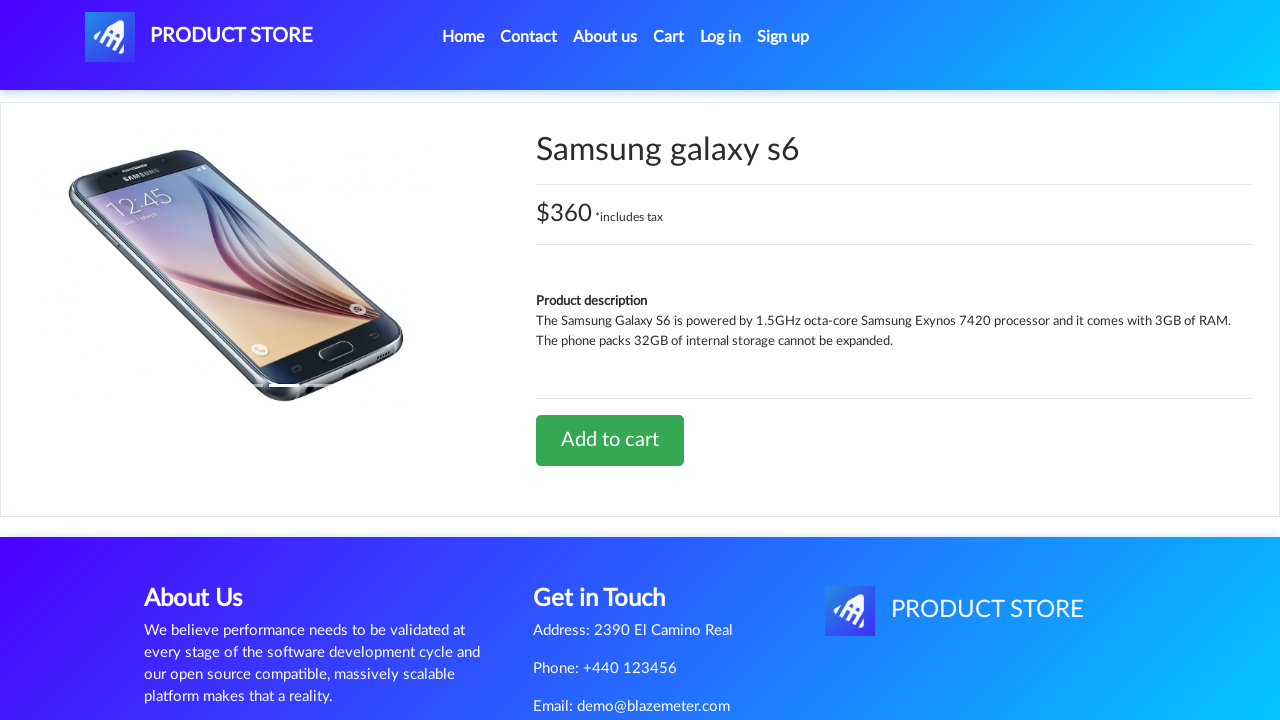

Set up dialog handler to accept alerts
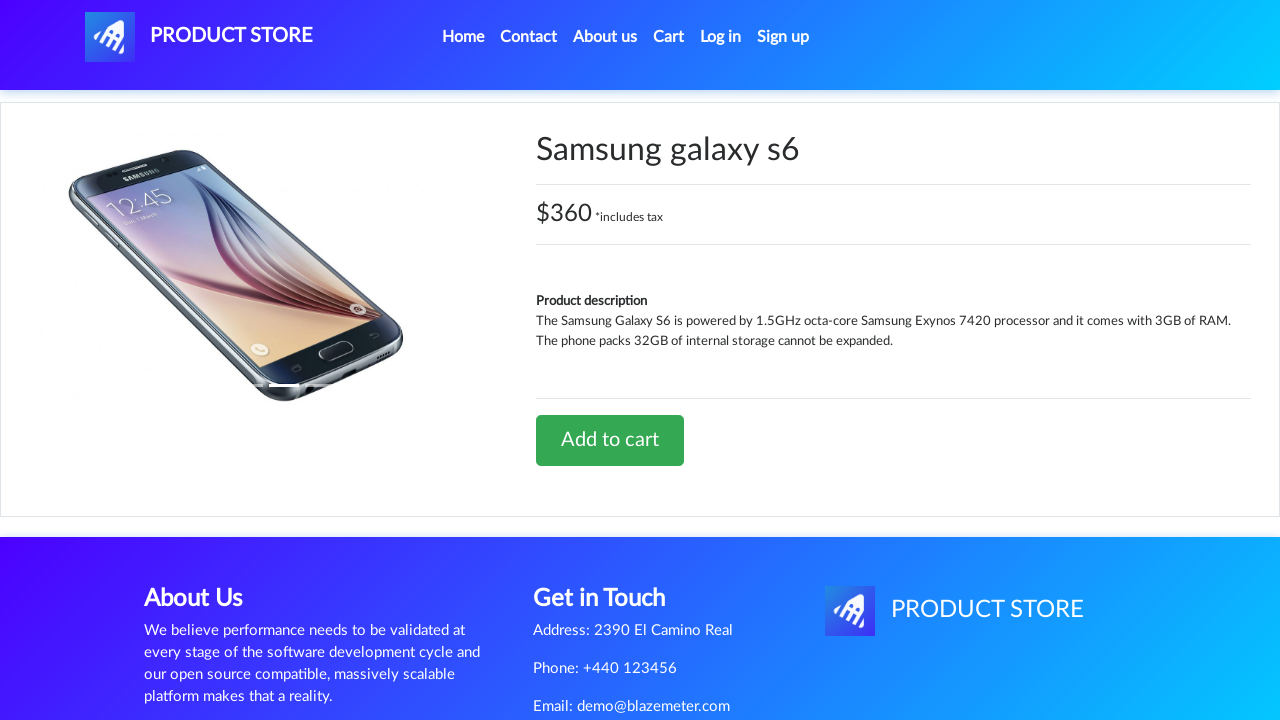

Clicked Add to cart button at (610, 440) on a:has-text('Add to cart')
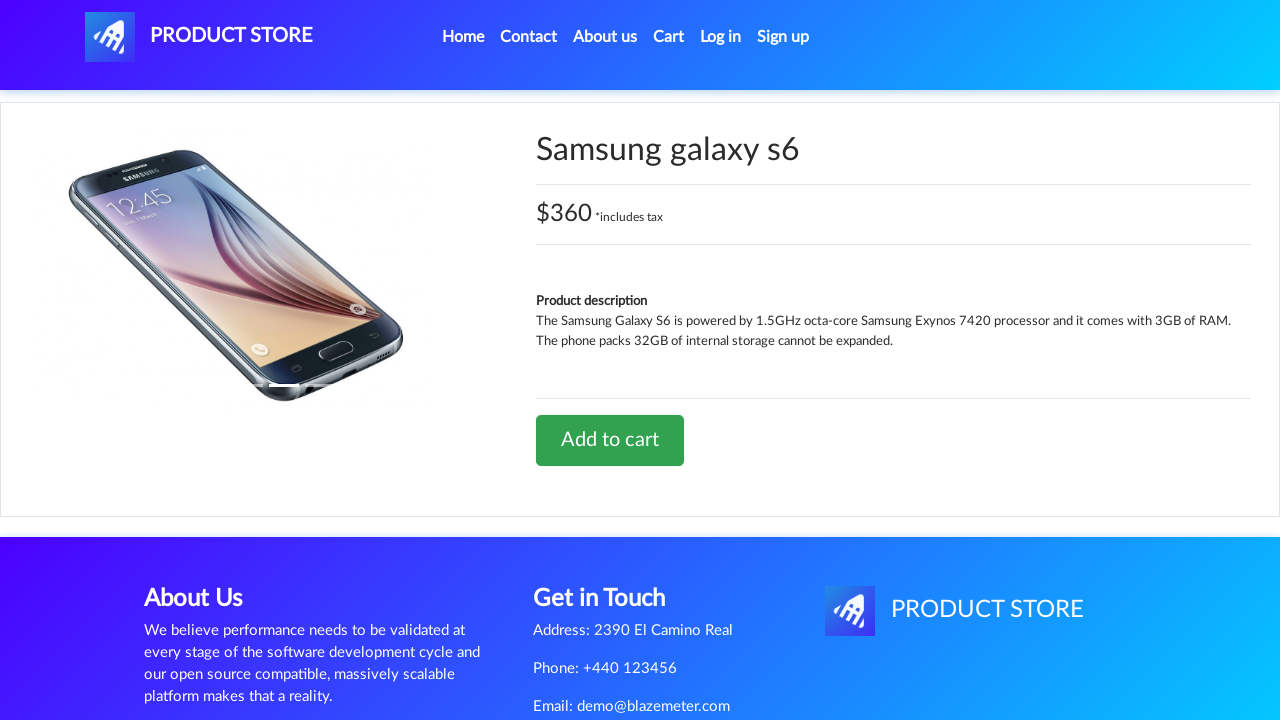

Waited 1 second for dialog to process
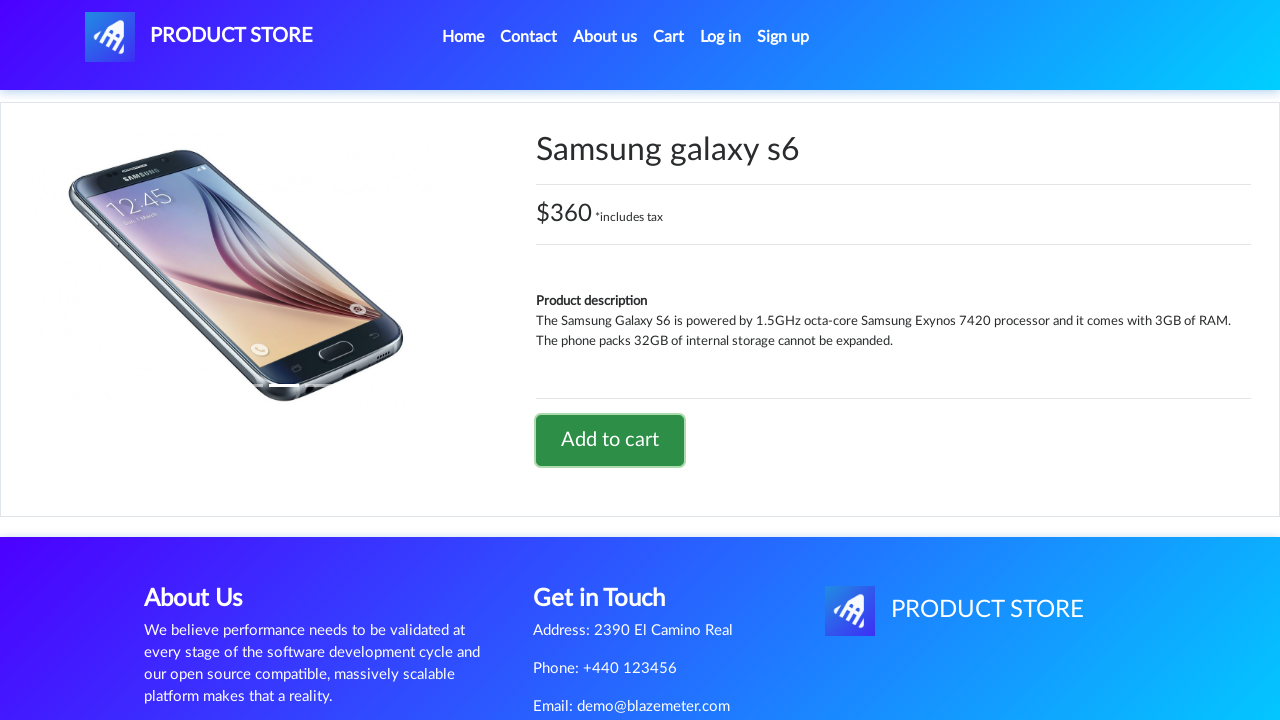

Clicked on cart button at (669, 37) on #cartur
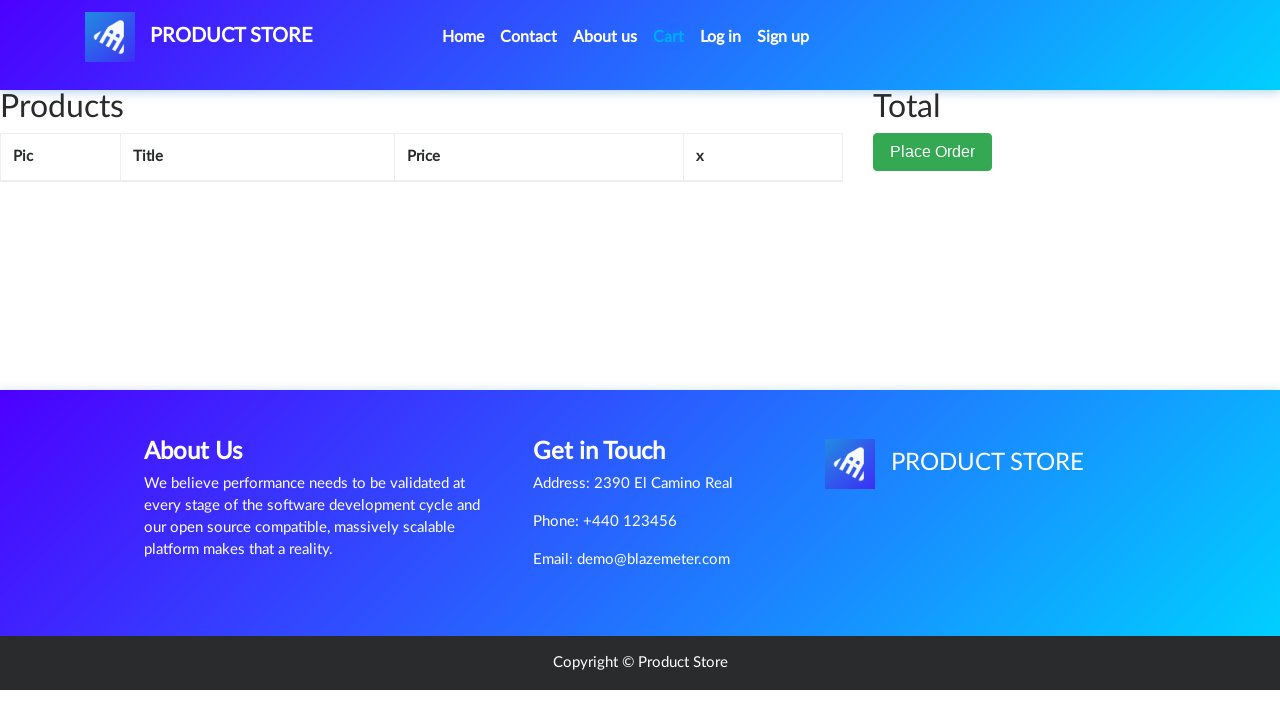

Cart page loaded
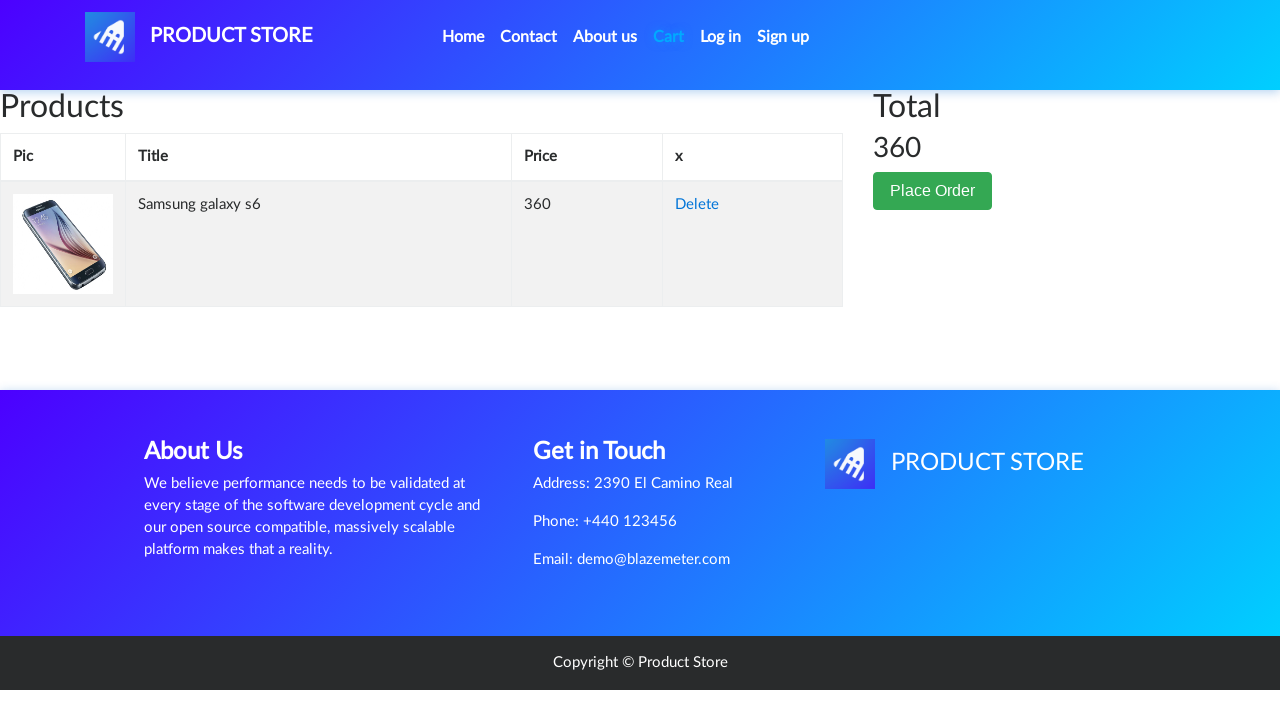

Clicked Place Order button at (933, 191) on button:has-text('Place Order')
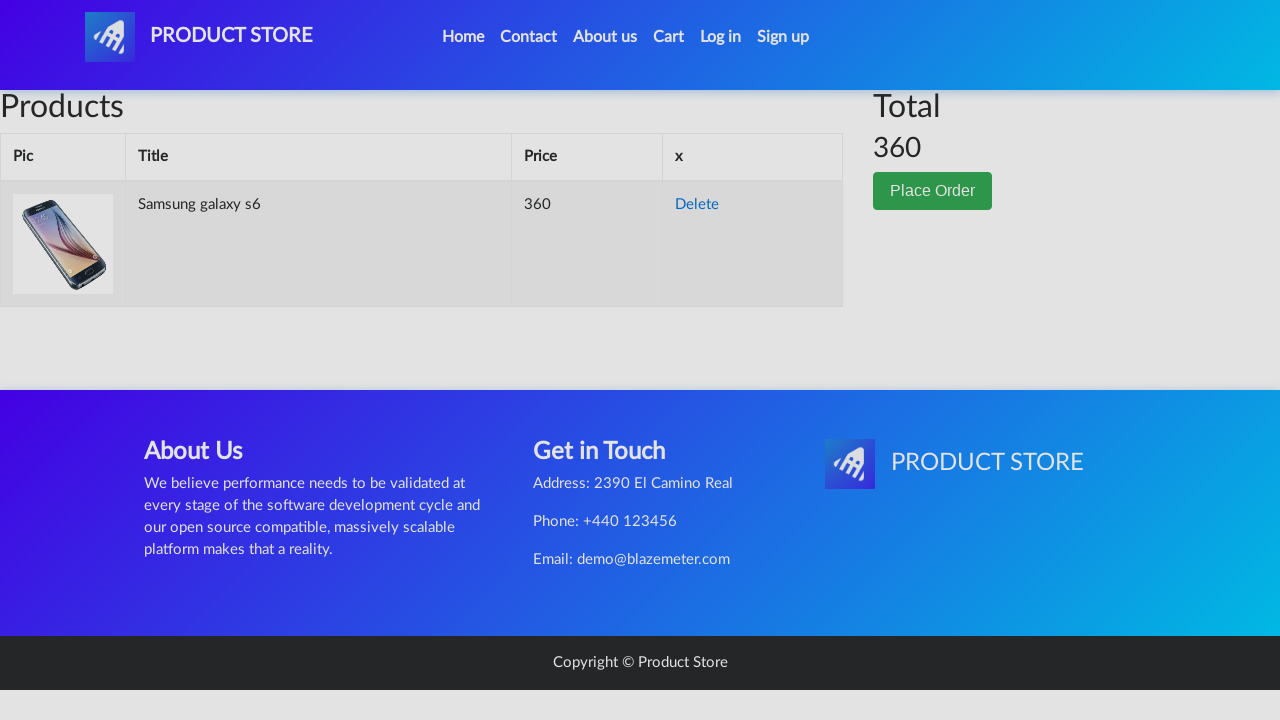

Order modal appeared
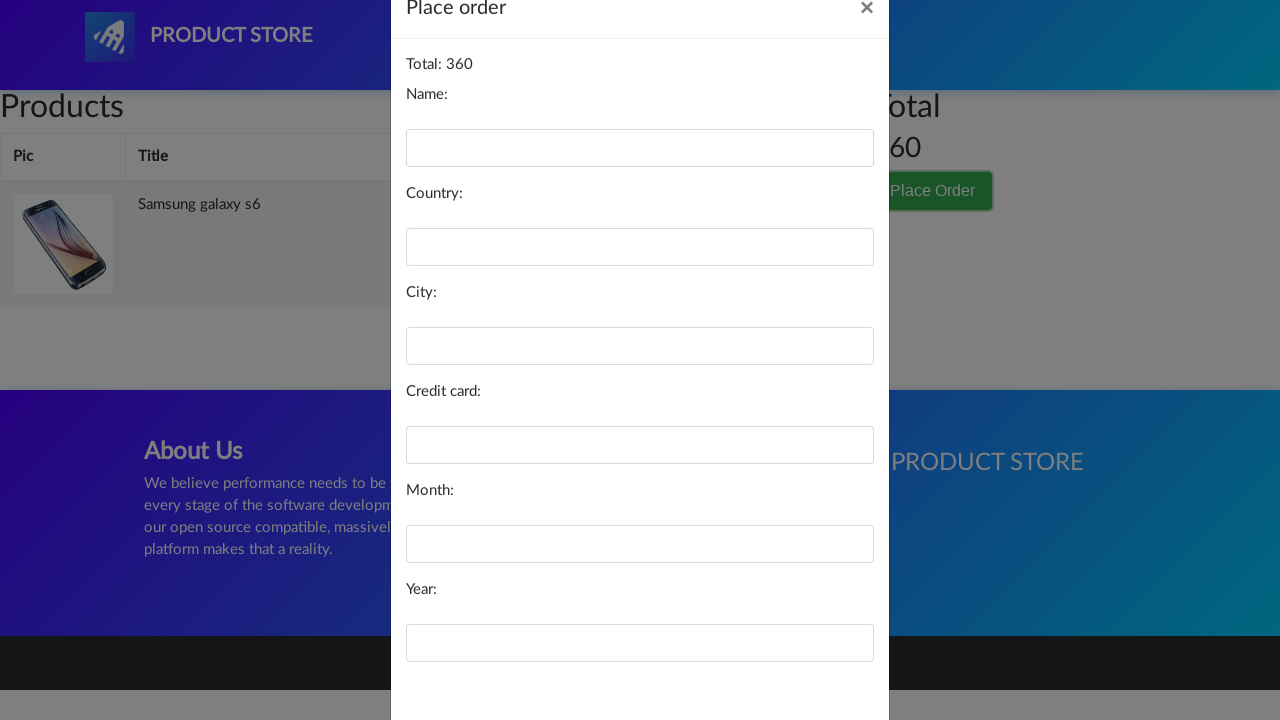

Filled credit card field with card number on #card
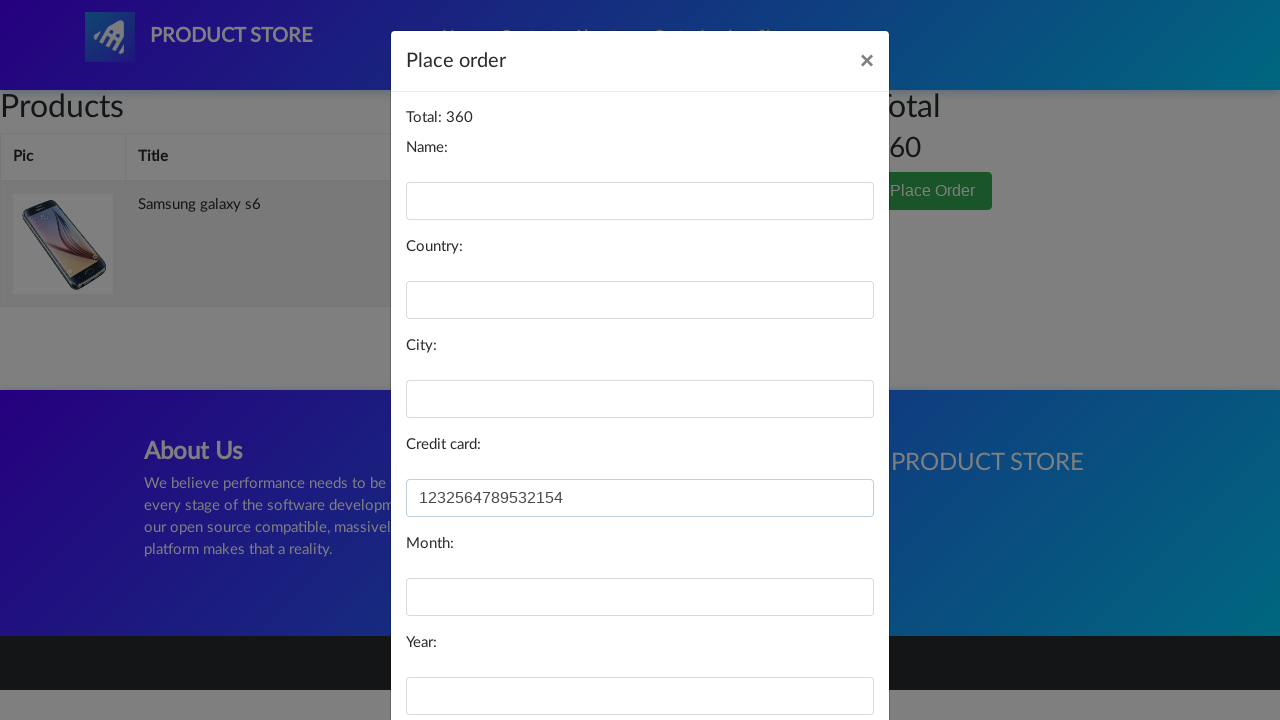

Filled month field with 'November' on #month
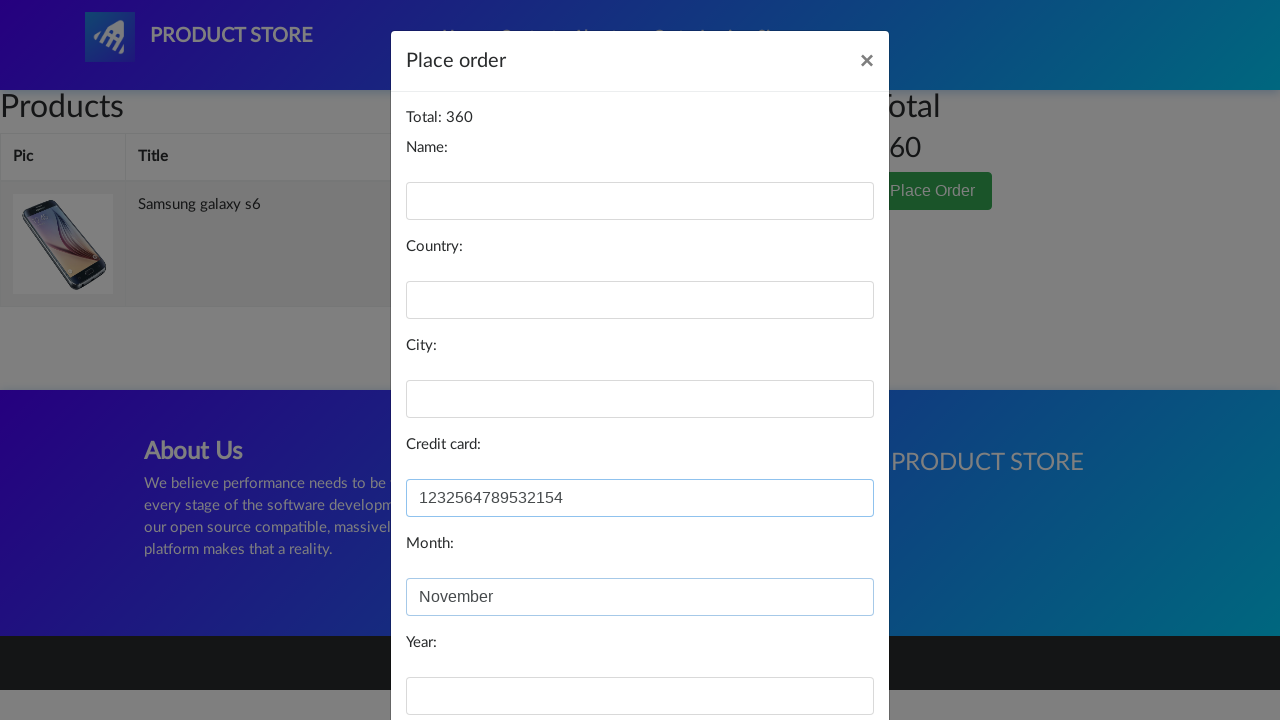

Filled year field with '2022' on #year
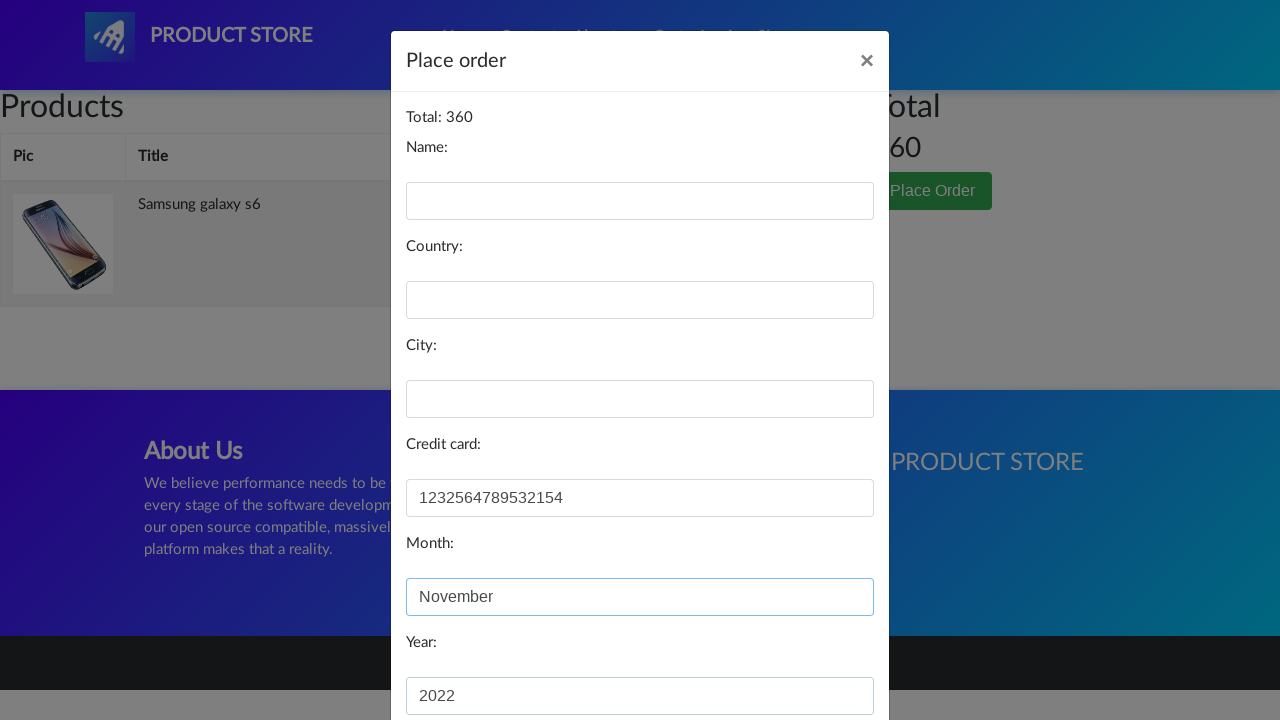

Clicked Purchase button with incomplete form at (823, 655) on button:has-text('Purchase')
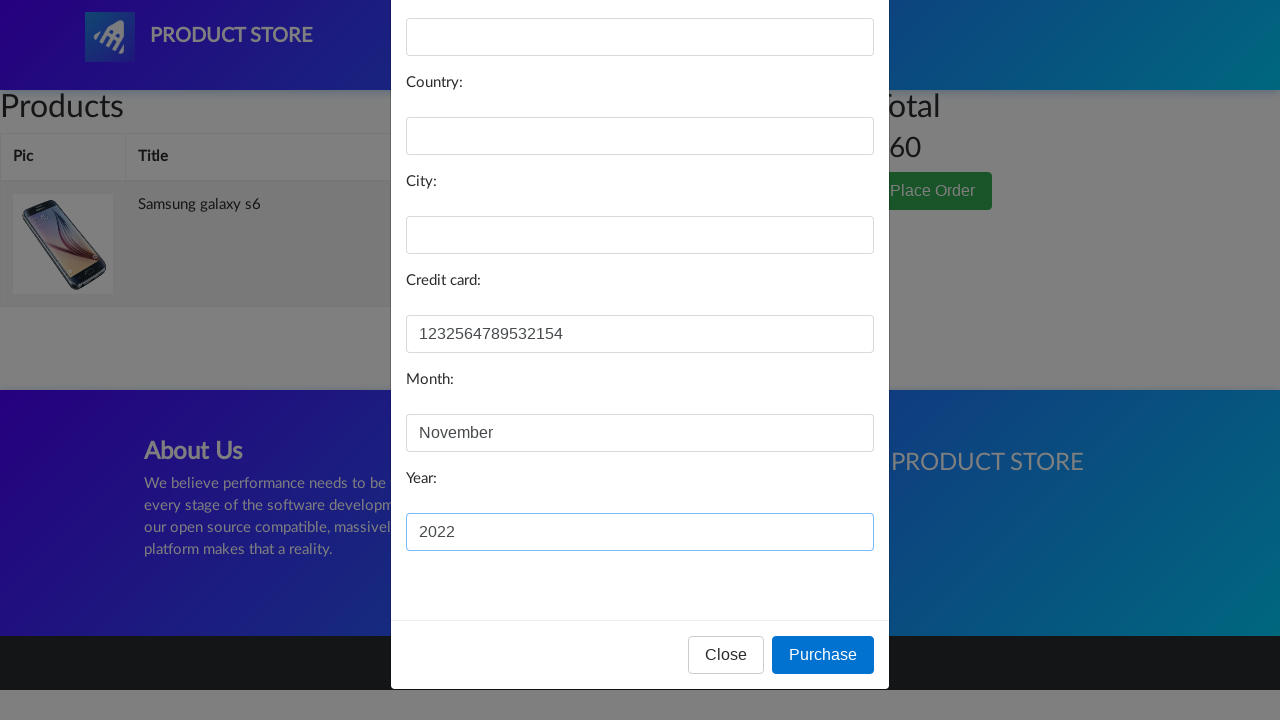

Verified order modal is still visible - purchase not completed
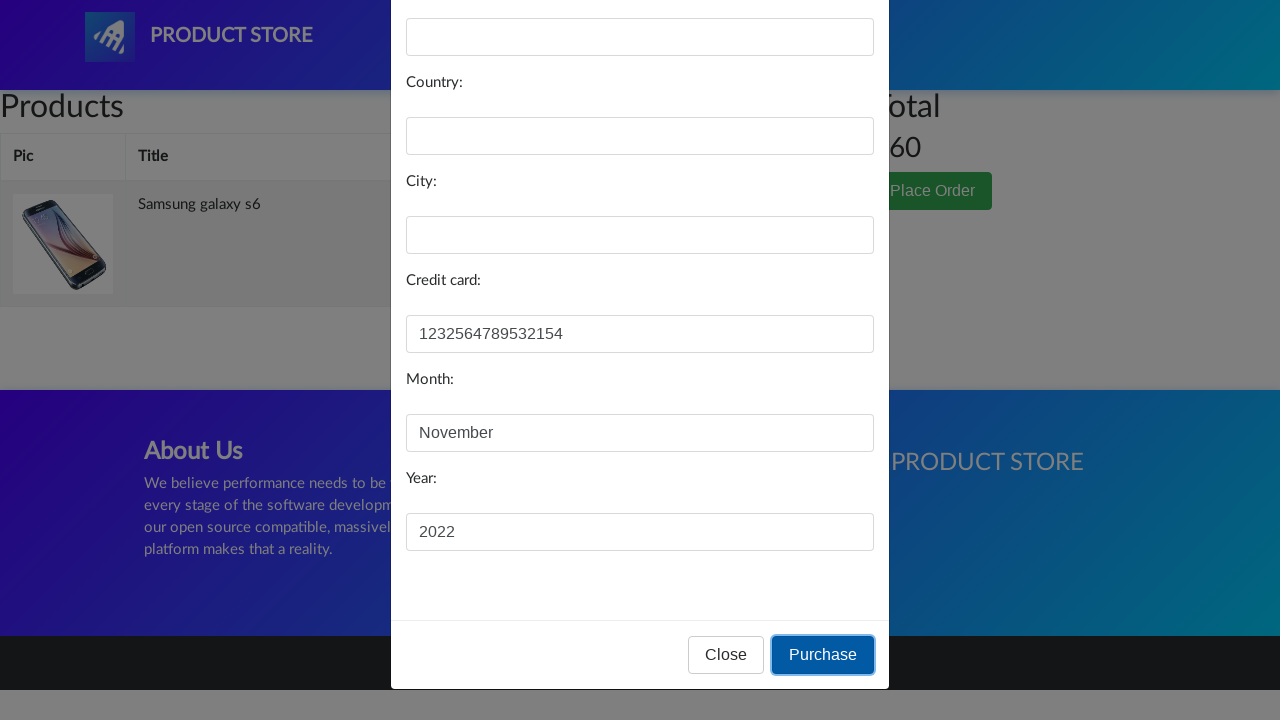

Clicked Close button on order modal at (726, 655) on #orderModal button:has-text('Close')
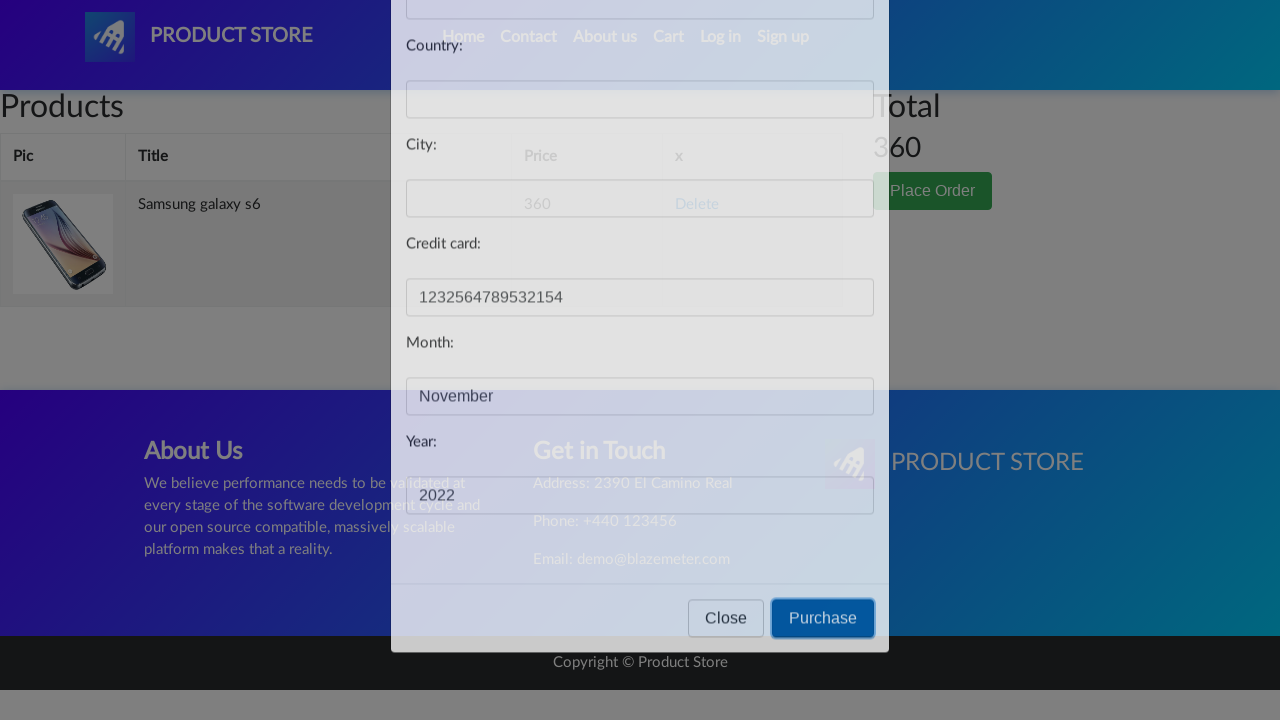

Clicked Delete to remove item from cart at (697, 205) on a:has-text('Delete')
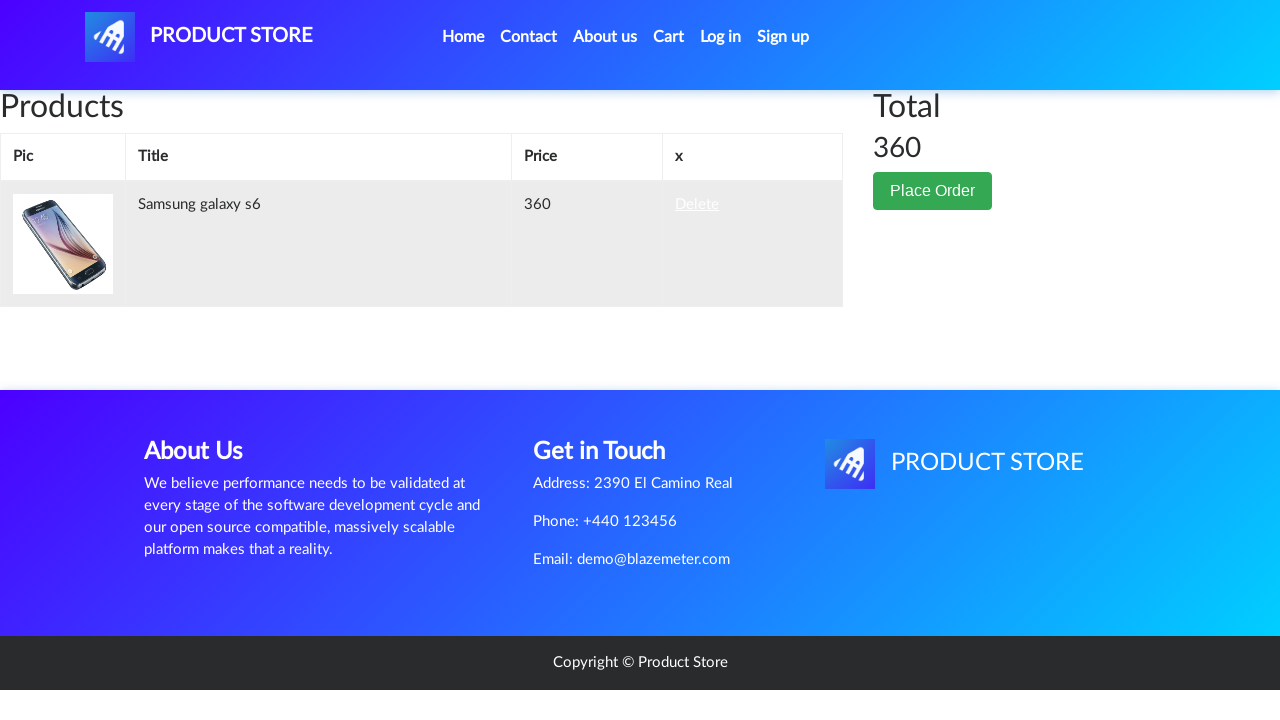

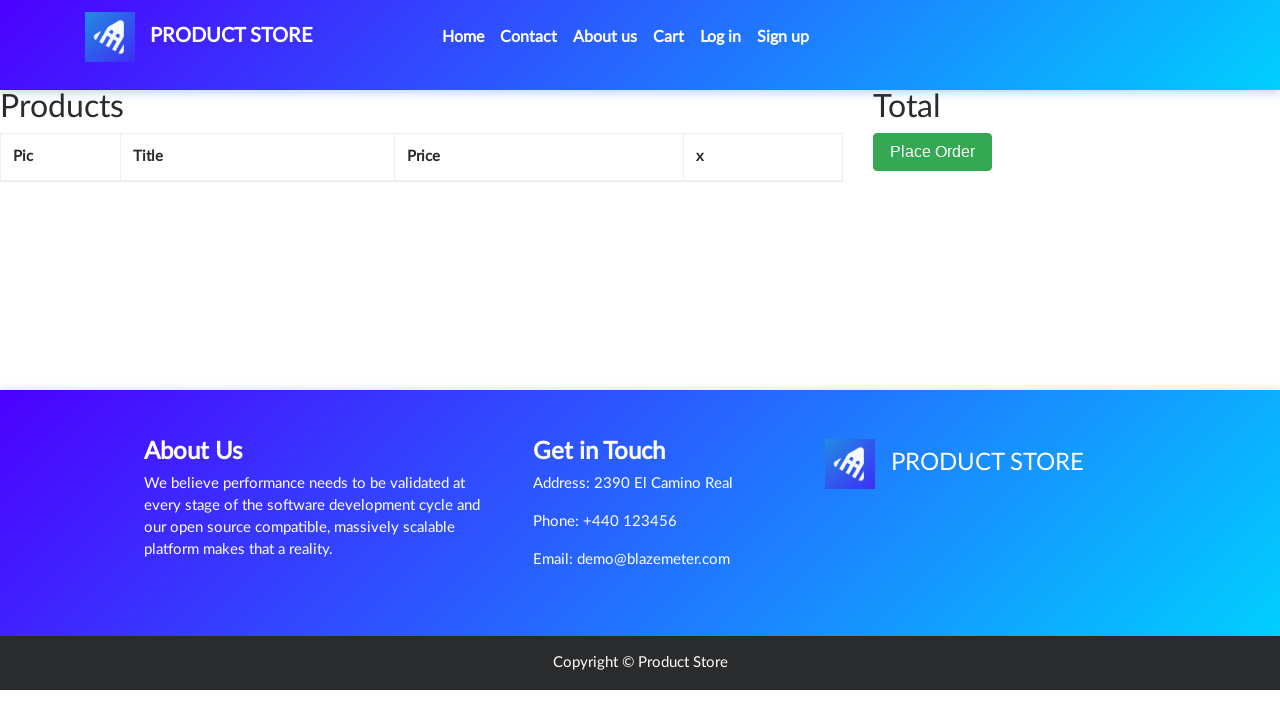